Tests checkbox functionality by checking and unchecking a checkbox, verifying its state, and counting total checkboxes on the page

Starting URL: https://rahulshettyacademy.com/AutomationPractice/

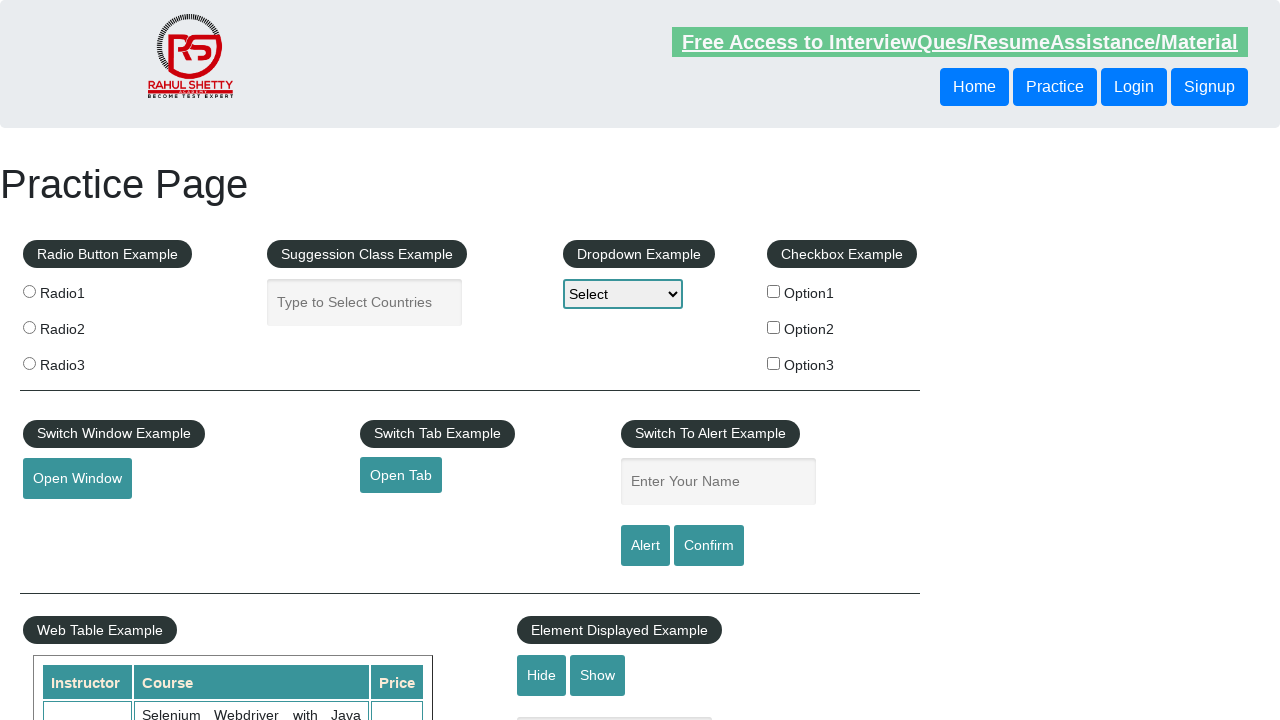

Clicked checkbox #checkBoxOption1 to check it at (774, 291) on #checkBoxOption1
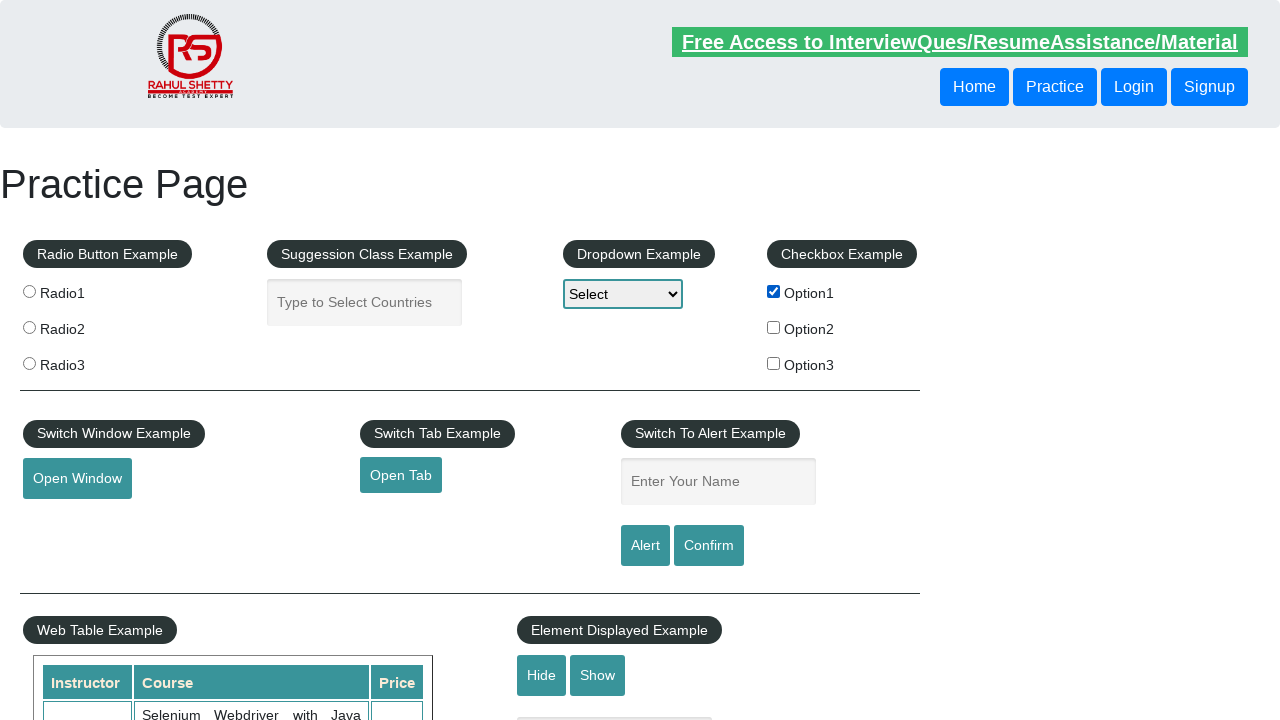

Verified that checkbox #checkBoxOption1 is checked
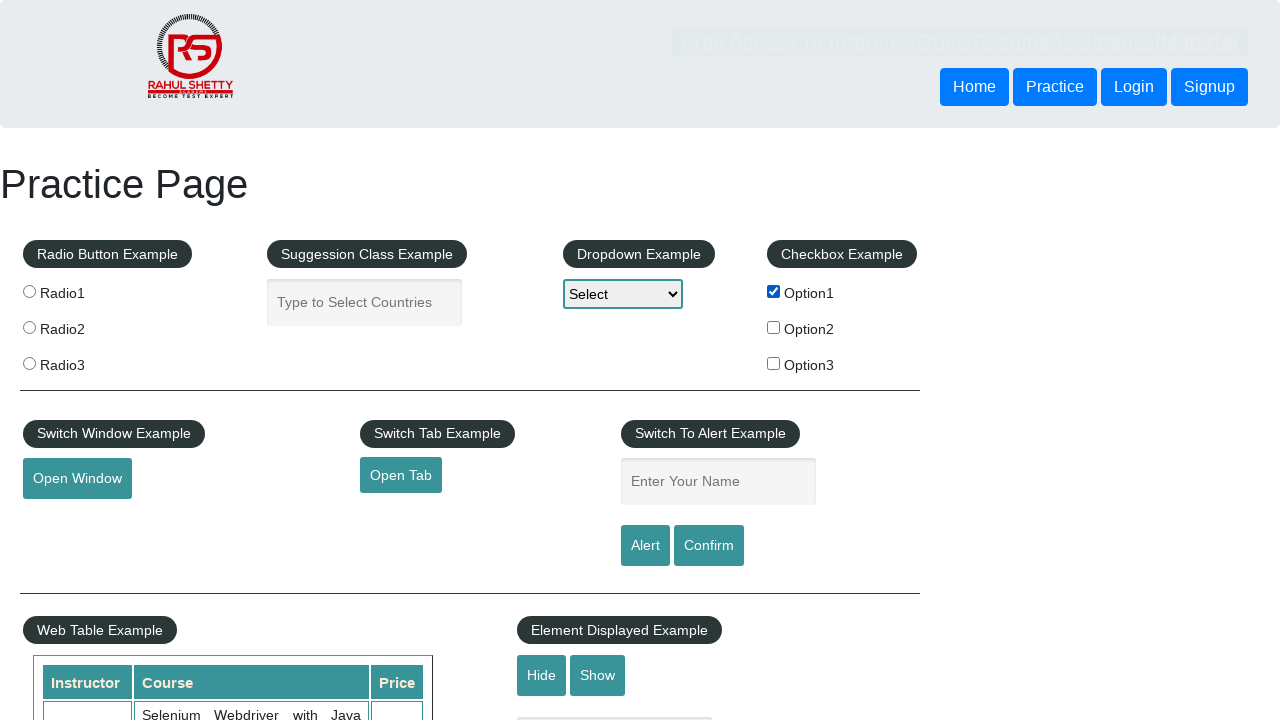

Clicked checkbox #checkBoxOption1 to uncheck it at (774, 291) on #checkBoxOption1
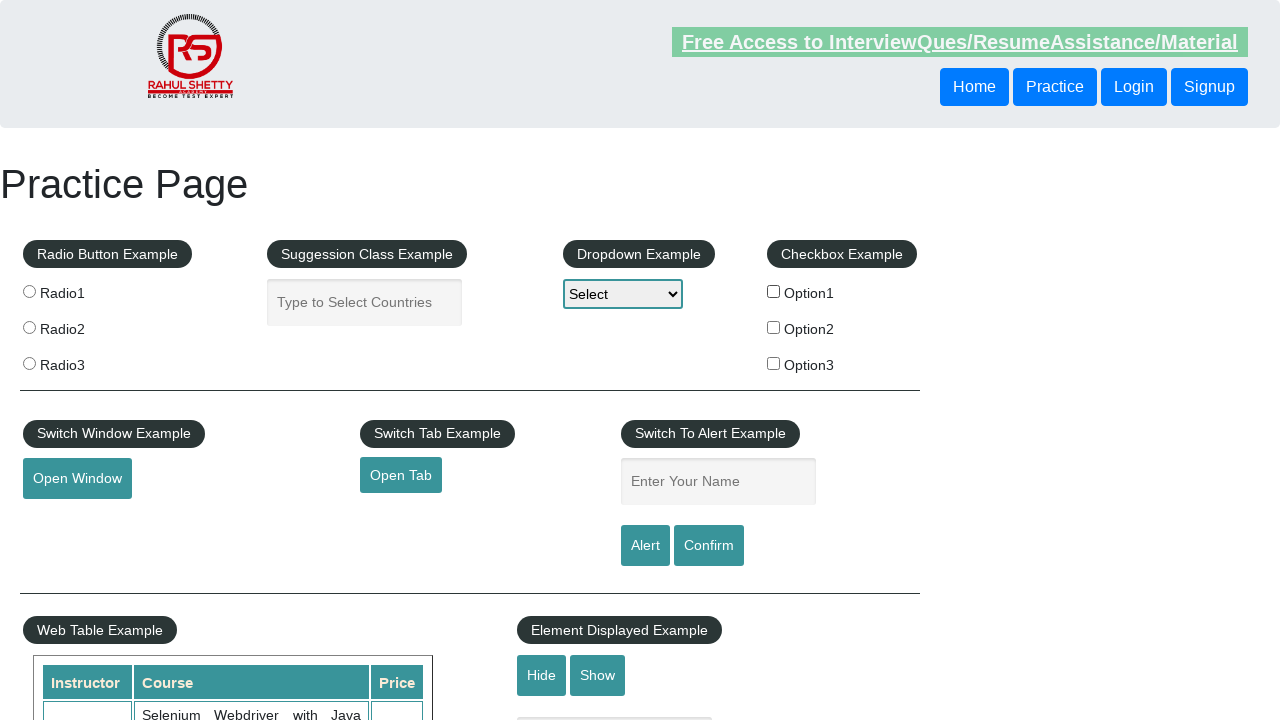

Verified that checkbox #checkBoxOption1 is unchecked
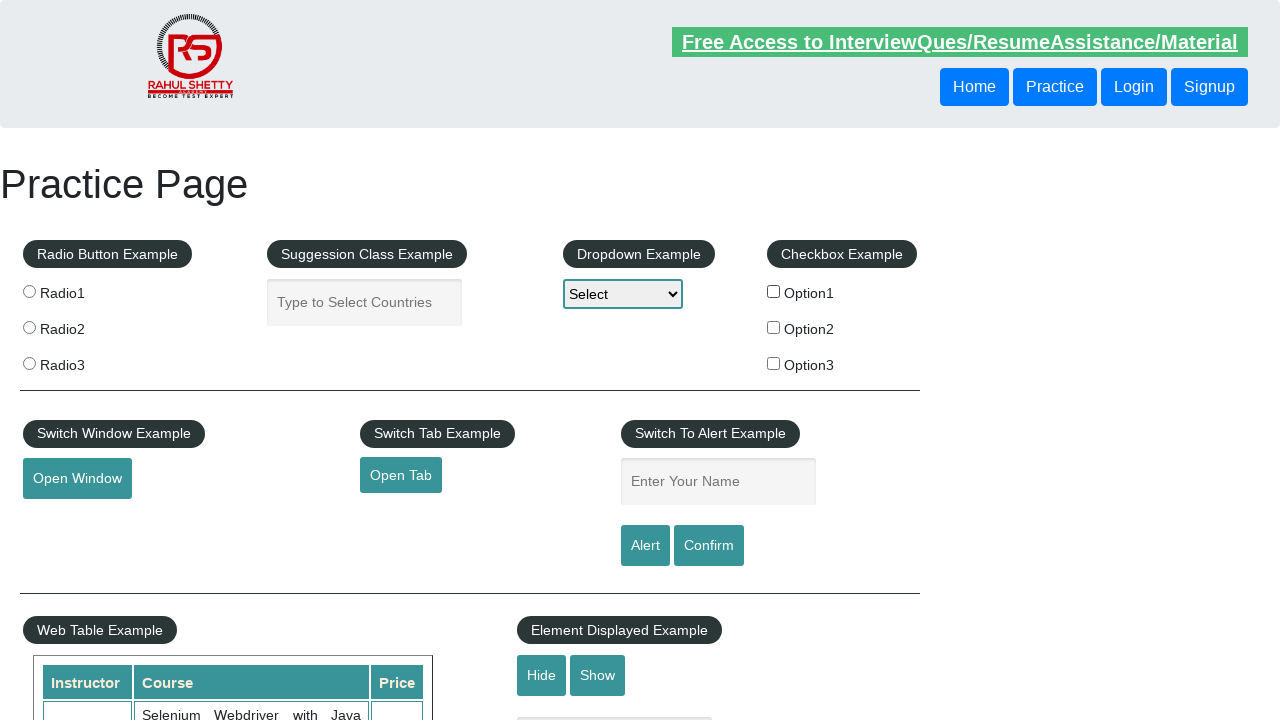

Counted total checkboxes on the page: 3
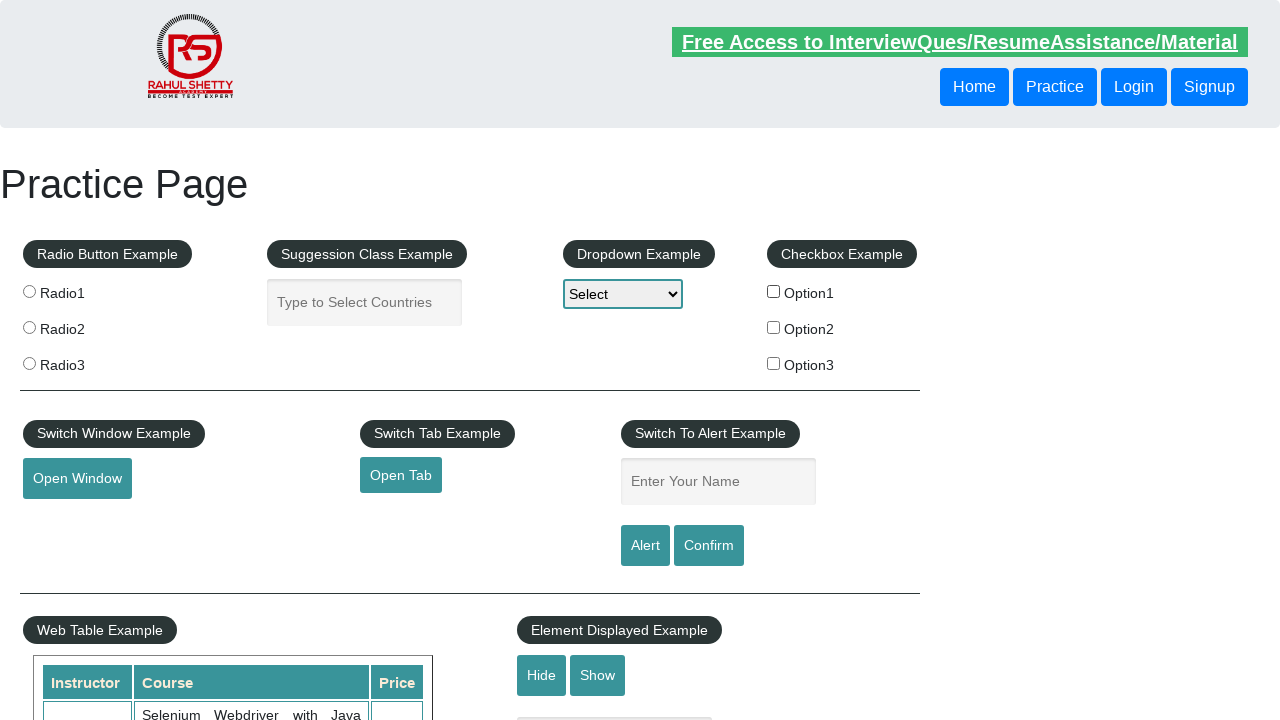

Printed total checkbox count: 3
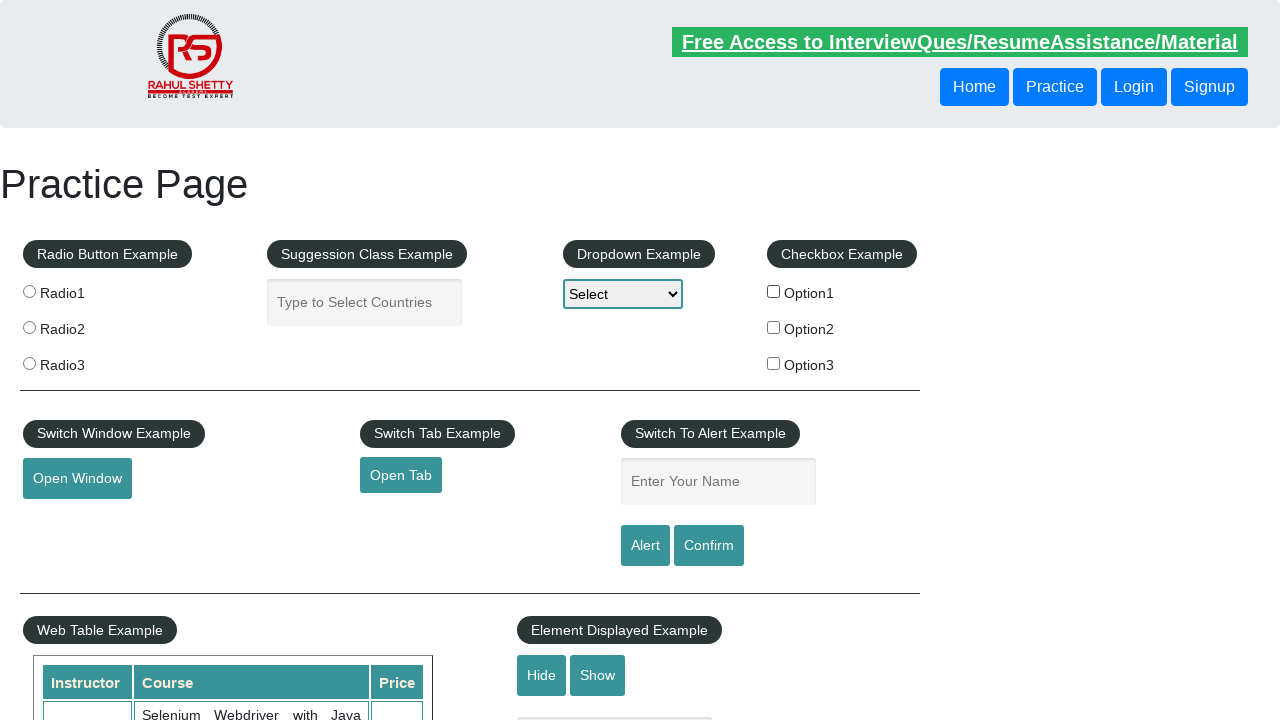

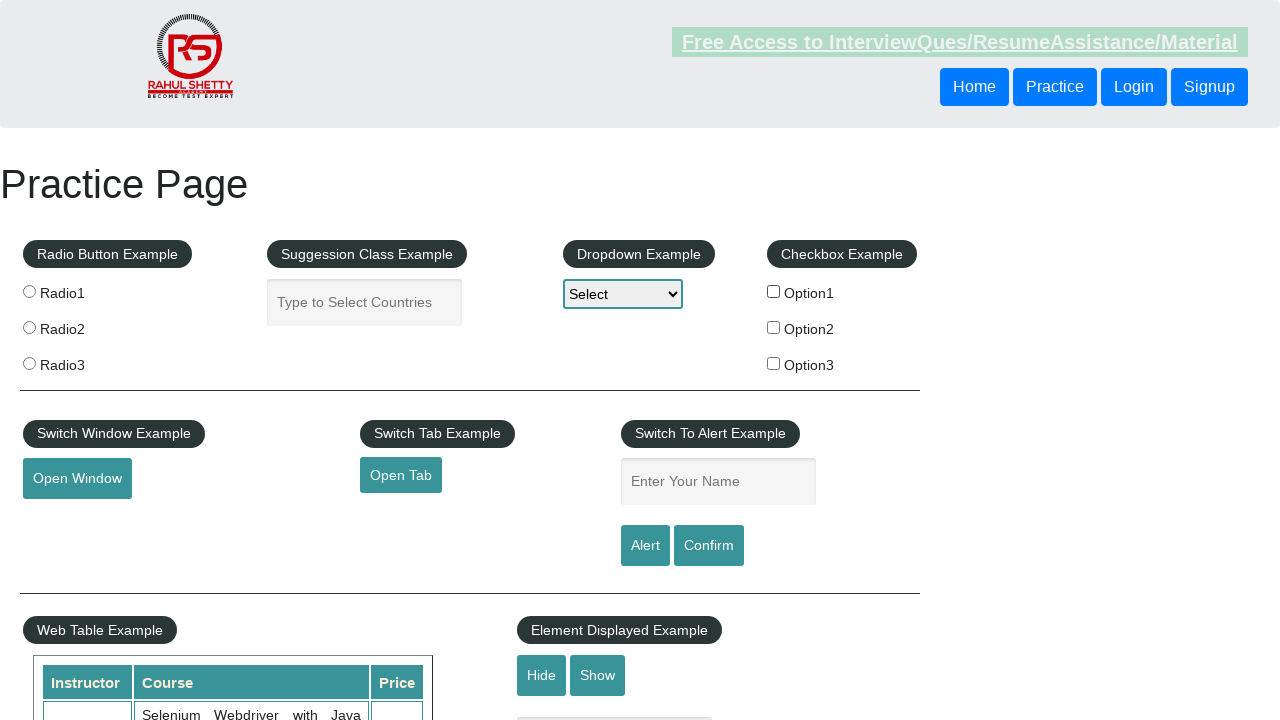